Navigates to the-internet.herokuapp.com and clicks the last anchor link on the page to navigate to a subpage

Starting URL: http://the-internet.herokuapp.com

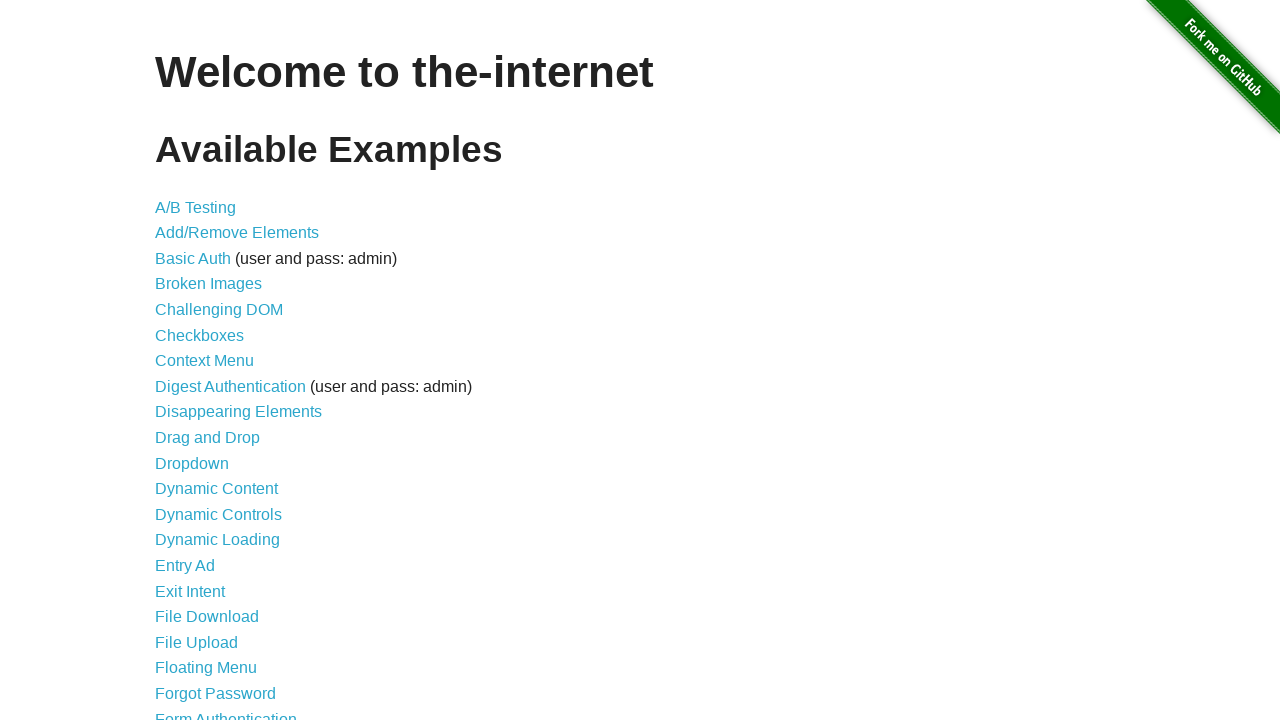

Located all anchor elements on the-internet.herokuapp.com page
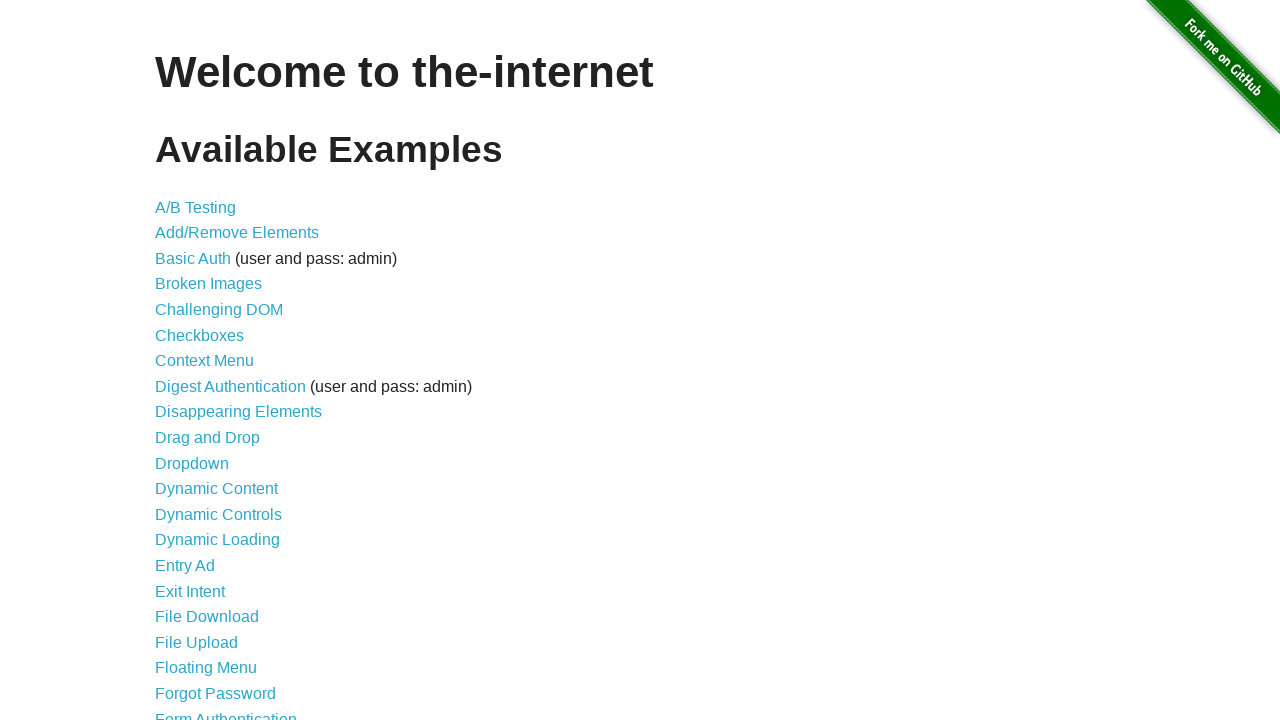

Selected the last anchor element
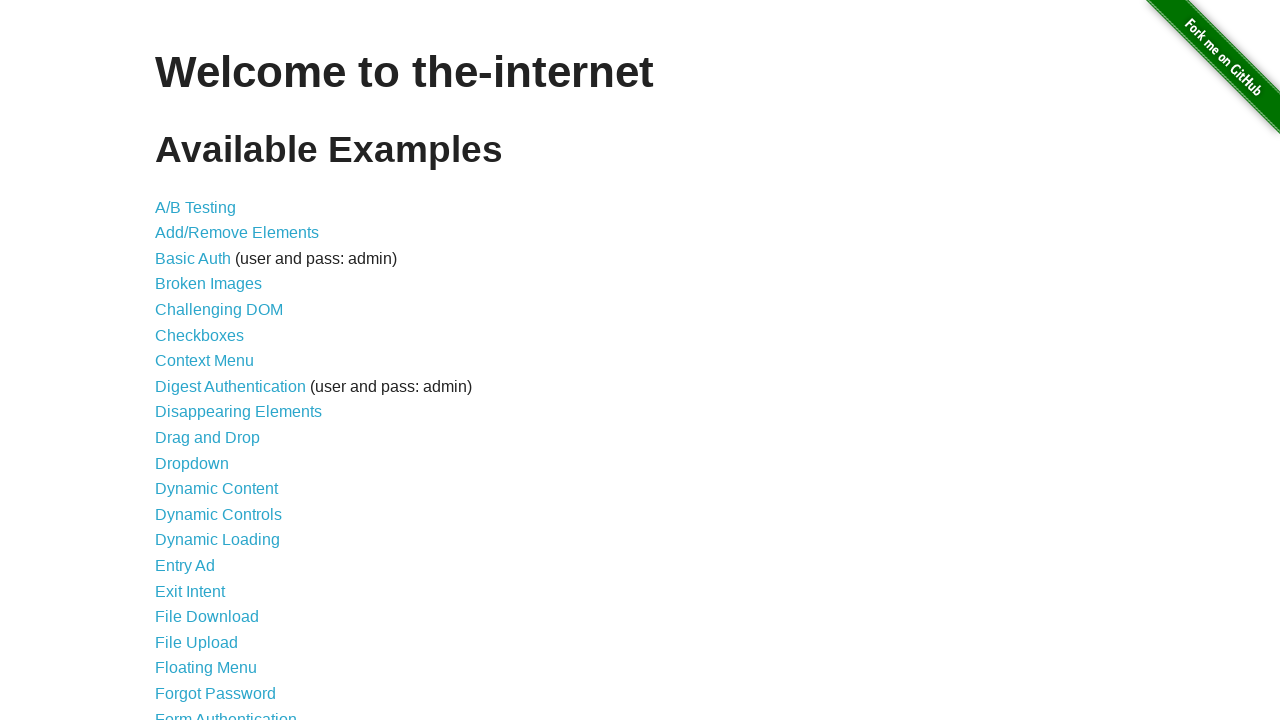

Clicked the last anchor link to navigate to subpage at (684, 711) on a >> nth=-1
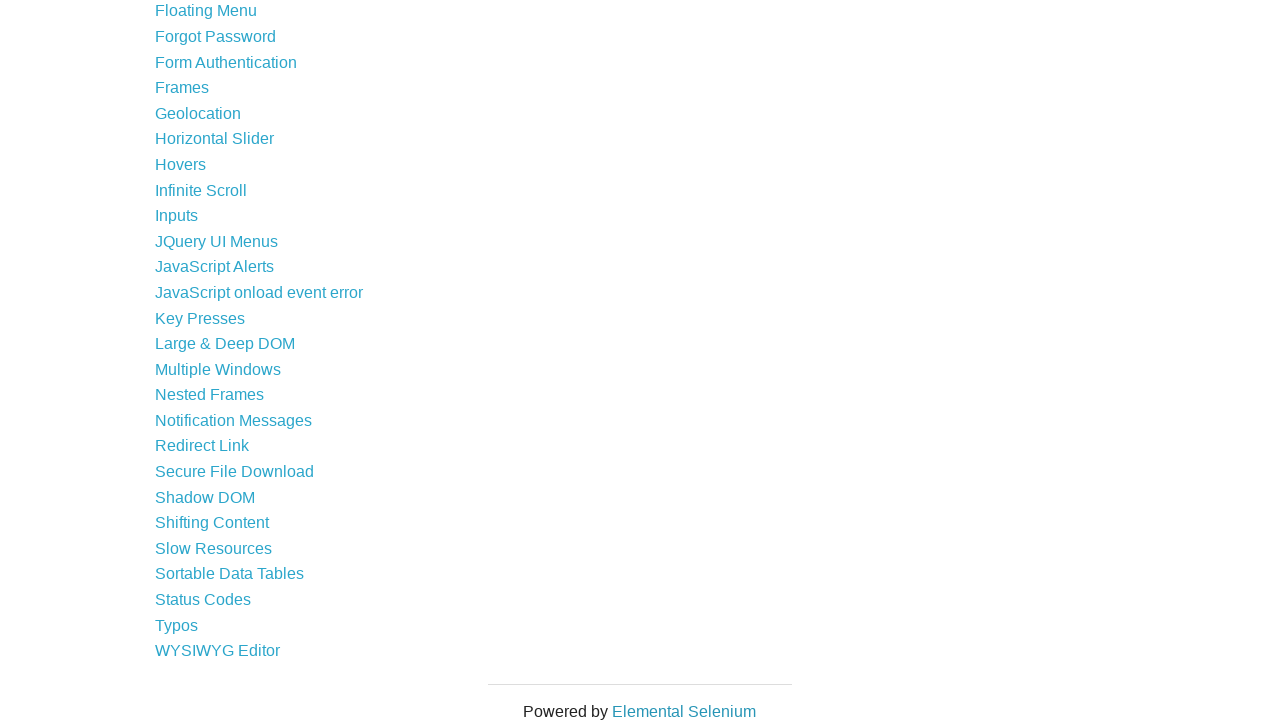

Waited for page navigation and network idle state
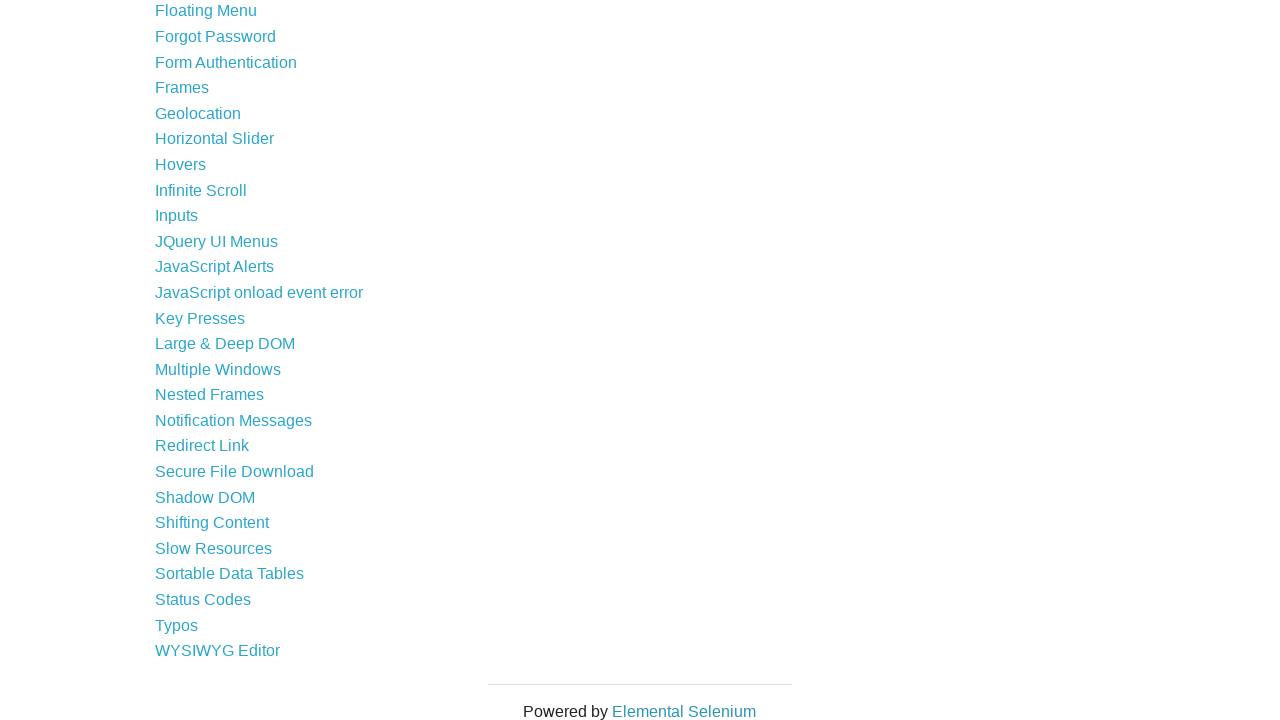

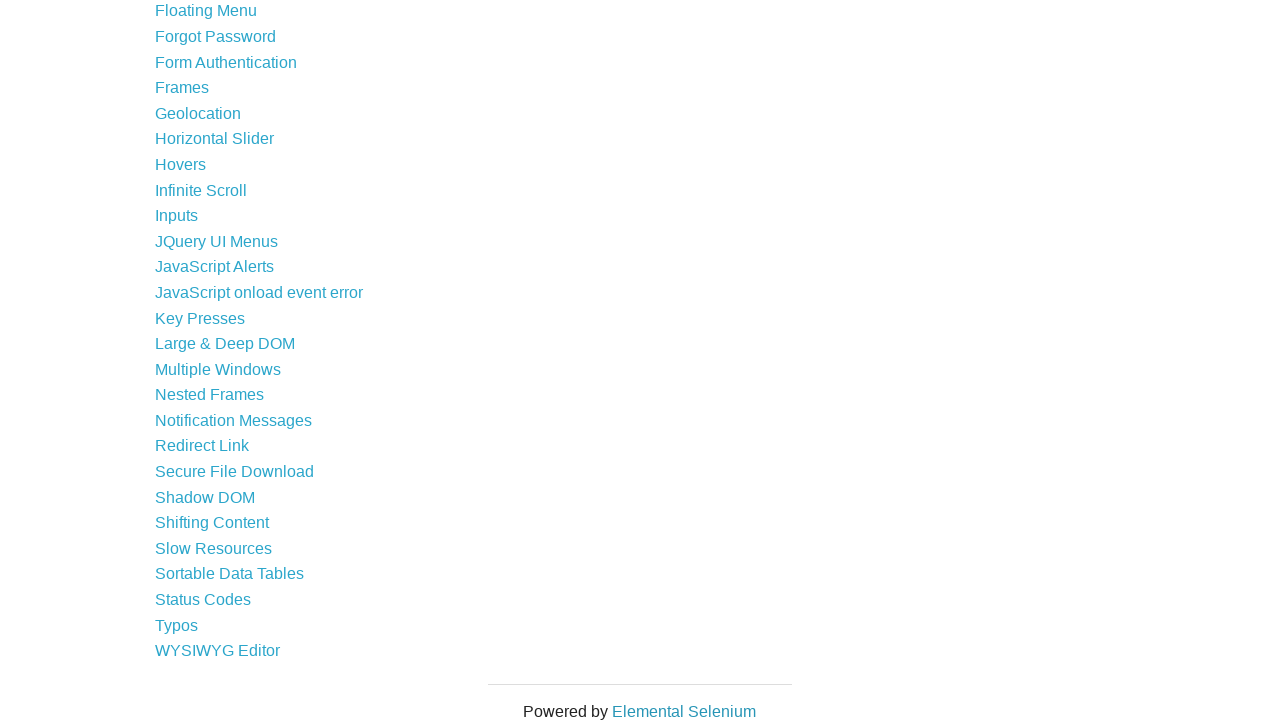